Tests checkbox functionality by ensuring both checkboxes are selected, clicking them if they are not already checked

Starting URL: https://the-internet.herokuapp.com/checkboxes

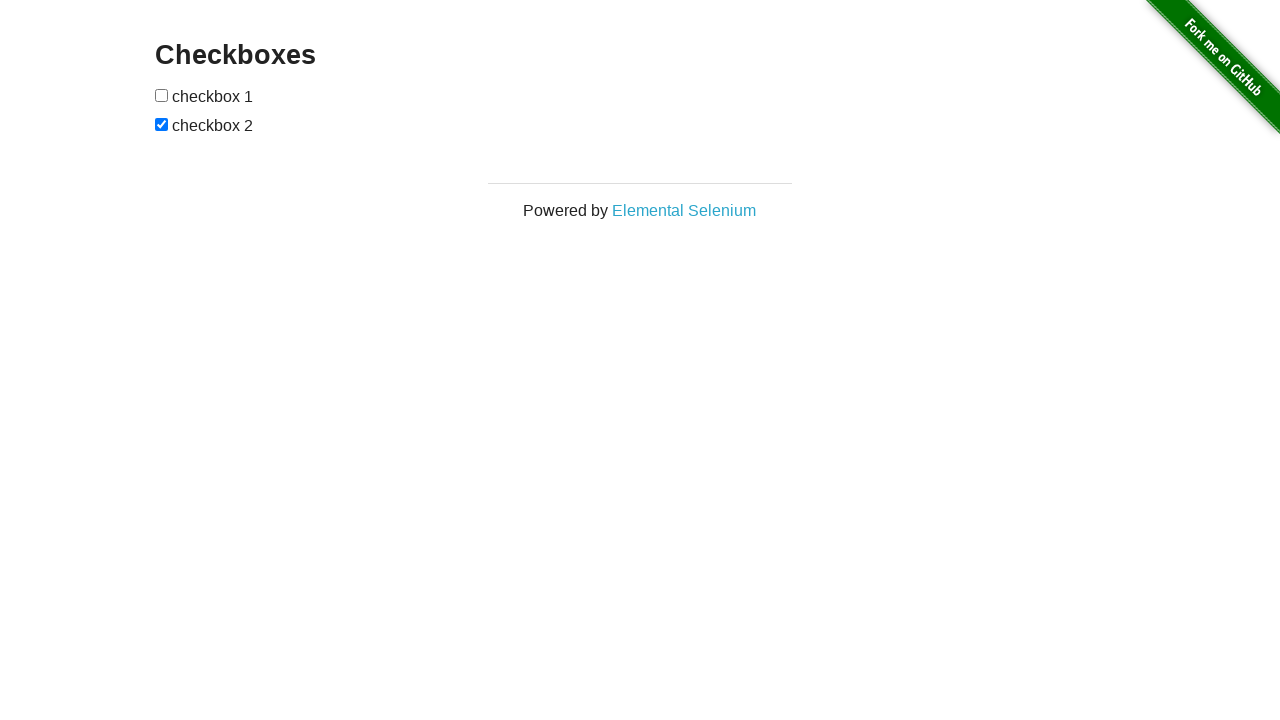

Located first checkbox element
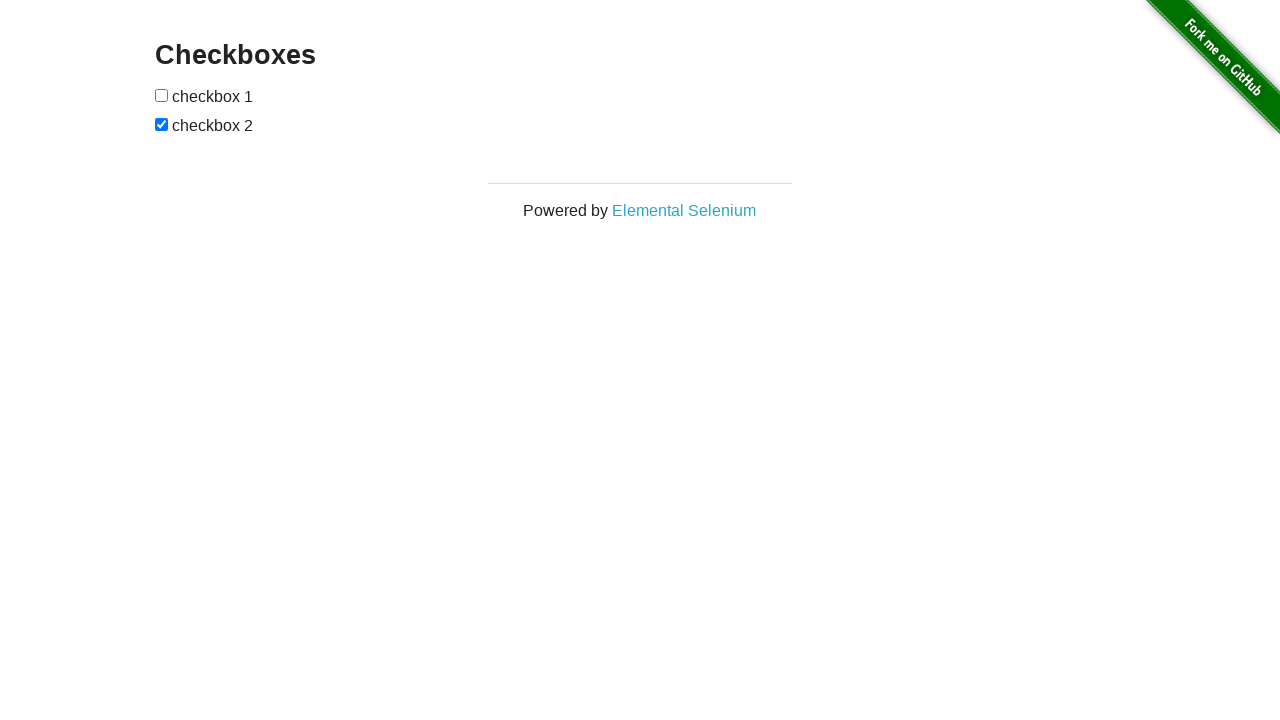

Located second checkbox element
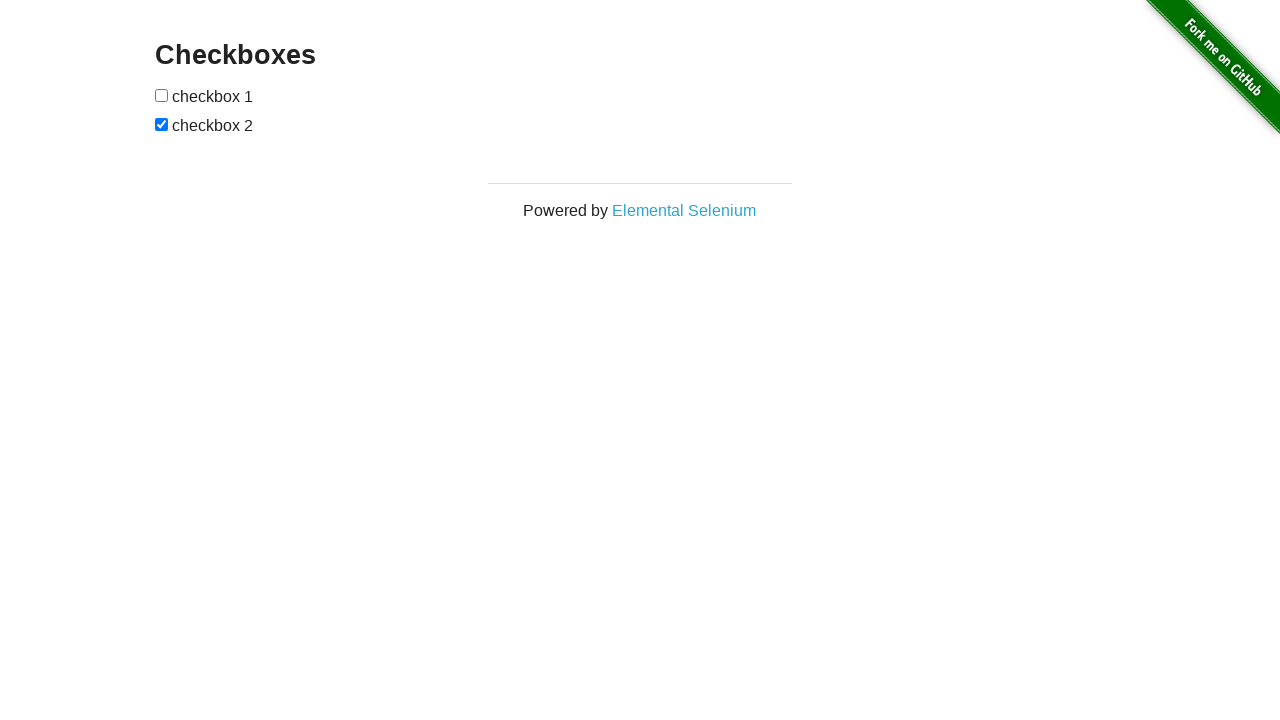

Checked first checkbox - was not already selected
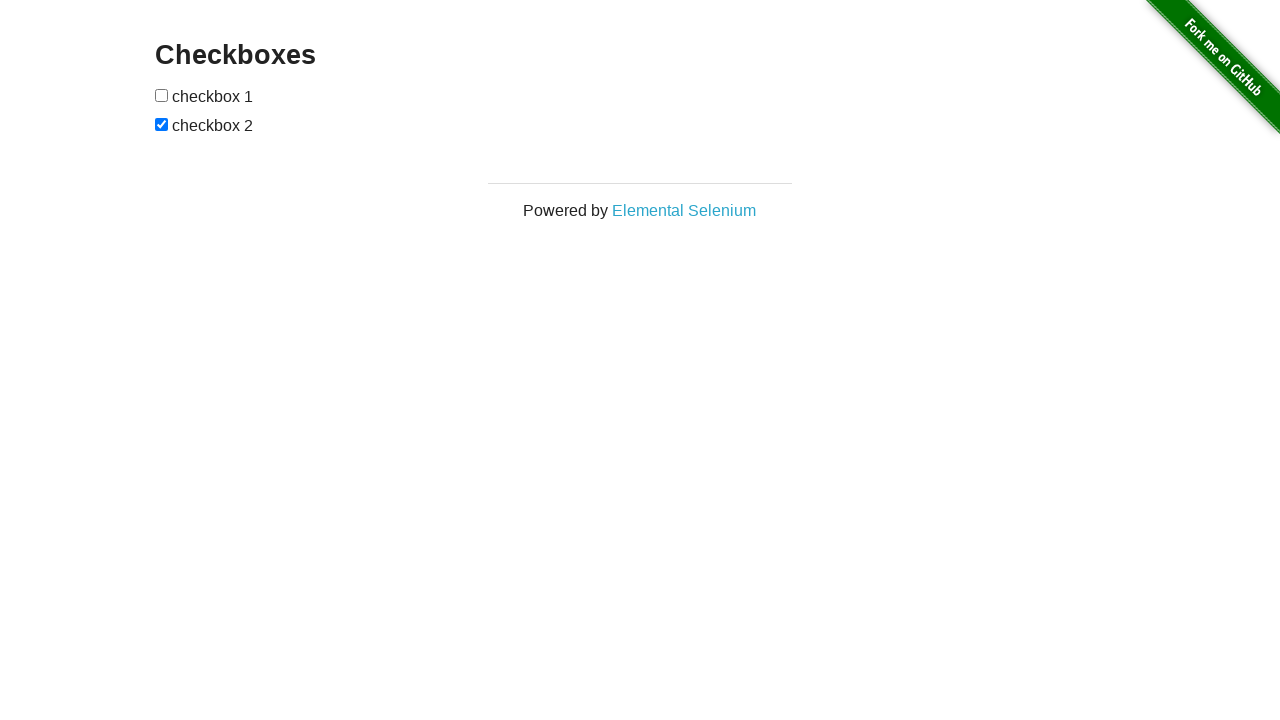

Clicked first checkbox at (162, 95) on (//input)[1]
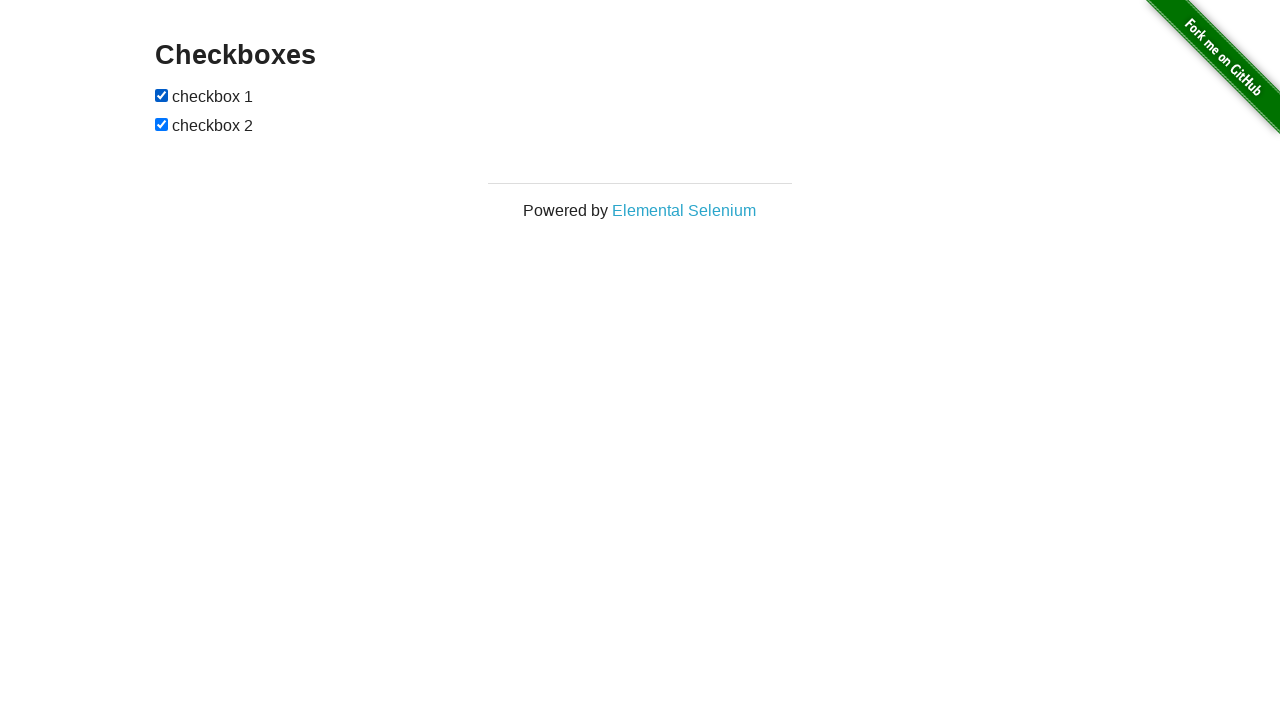

Second checkbox already selected, no action needed
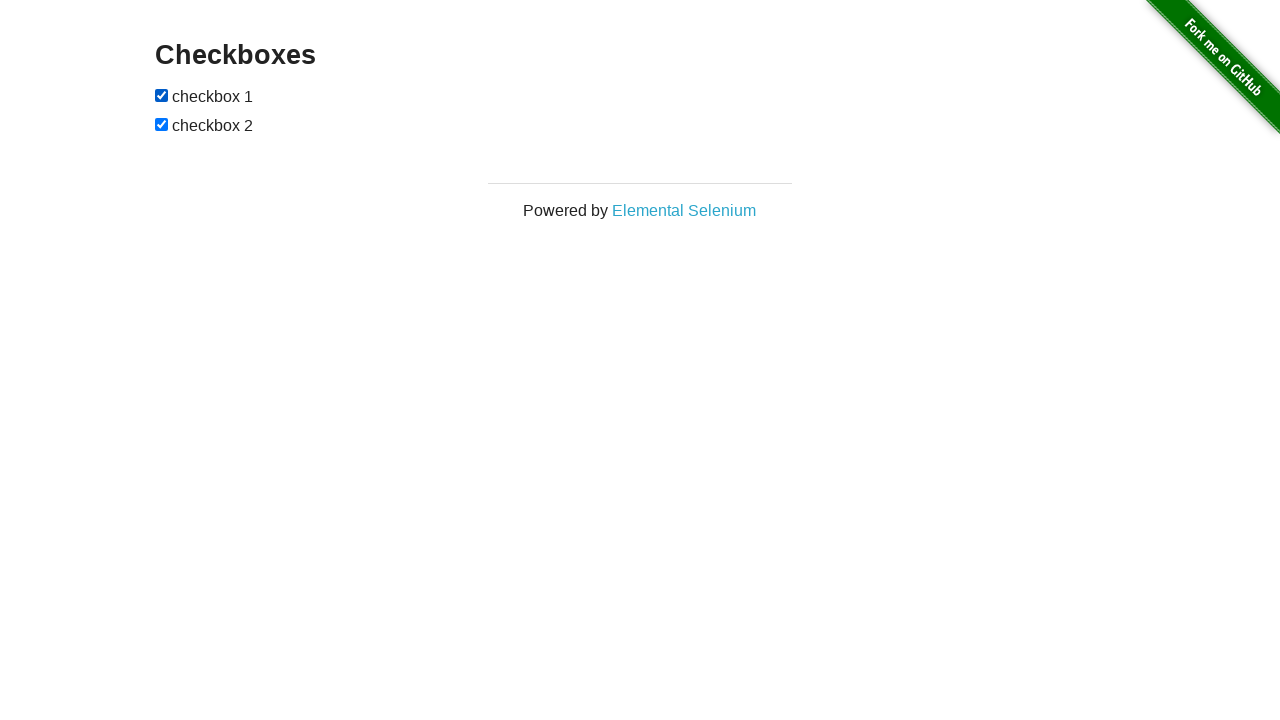

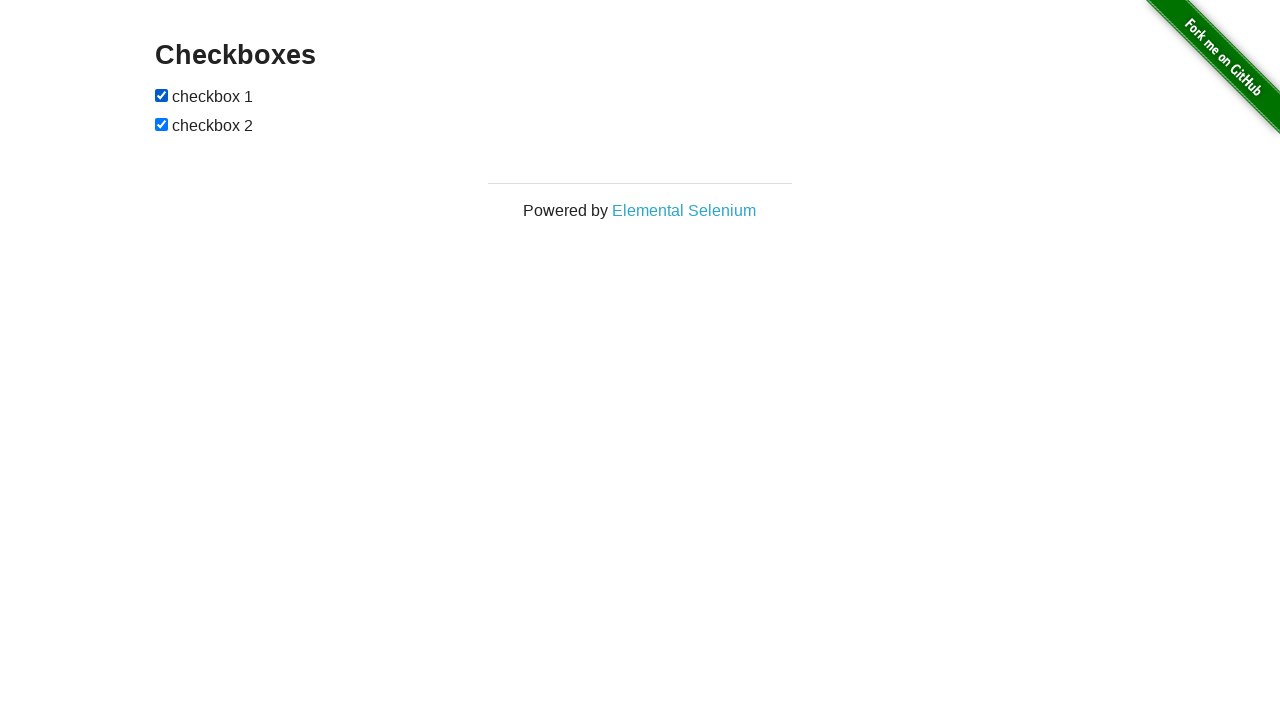